Tests keyboard actions by filling first name and last name fields with uppercase text using Shift key modifier

Starting URL: https://awesomeqa.com/practice.html

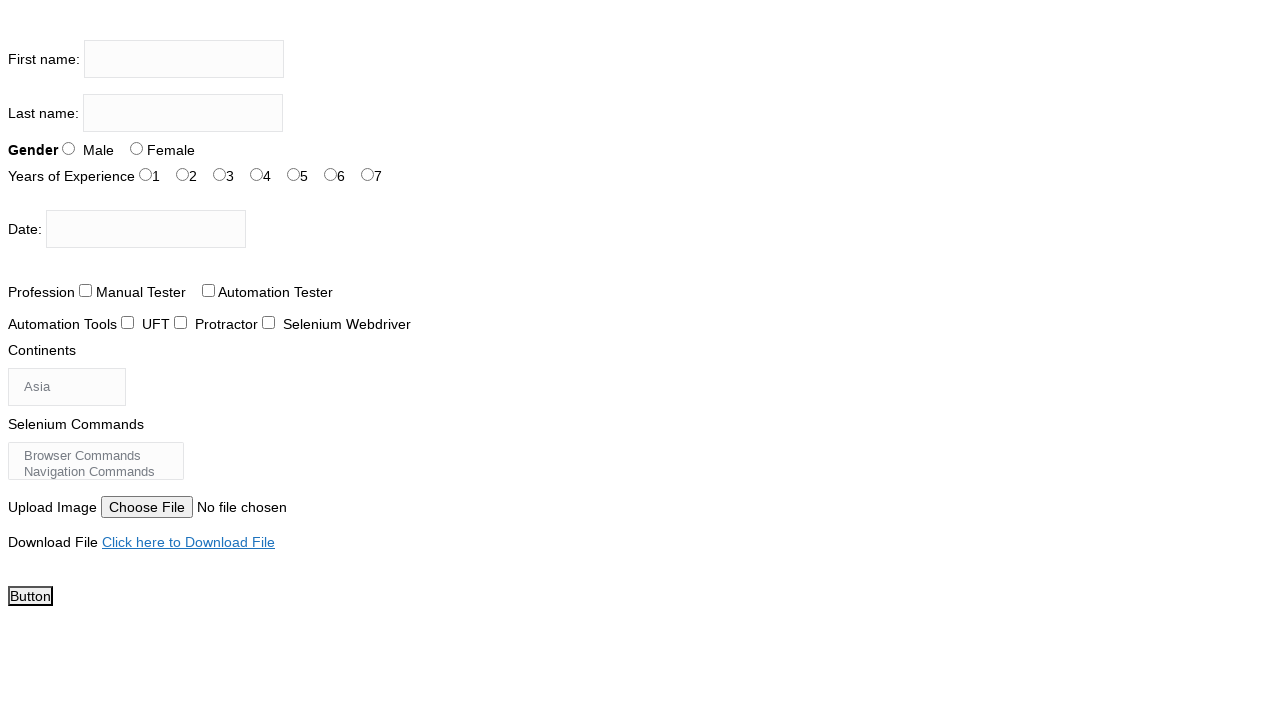

Filled first name field with 'THE TESTING ACADEMY' on input[name='firstname']
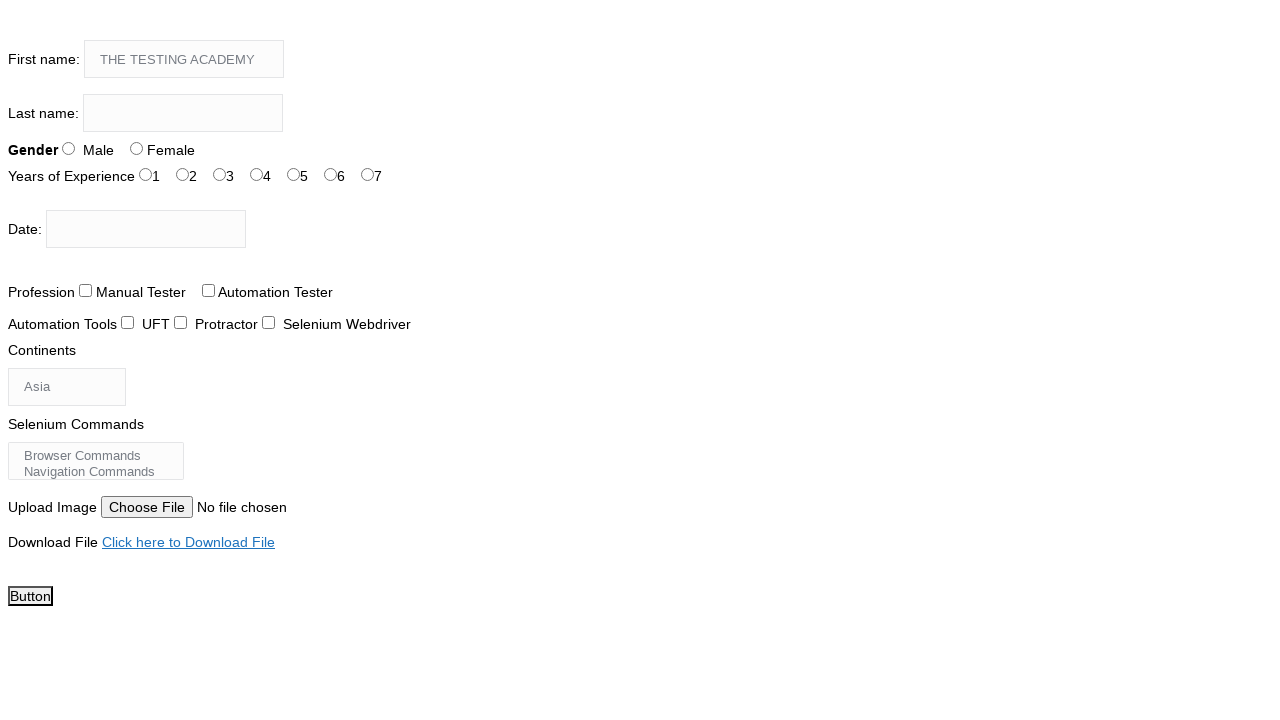

Filled last name field with 'PY AUTOMATION BATCH' on input[name='lastname']
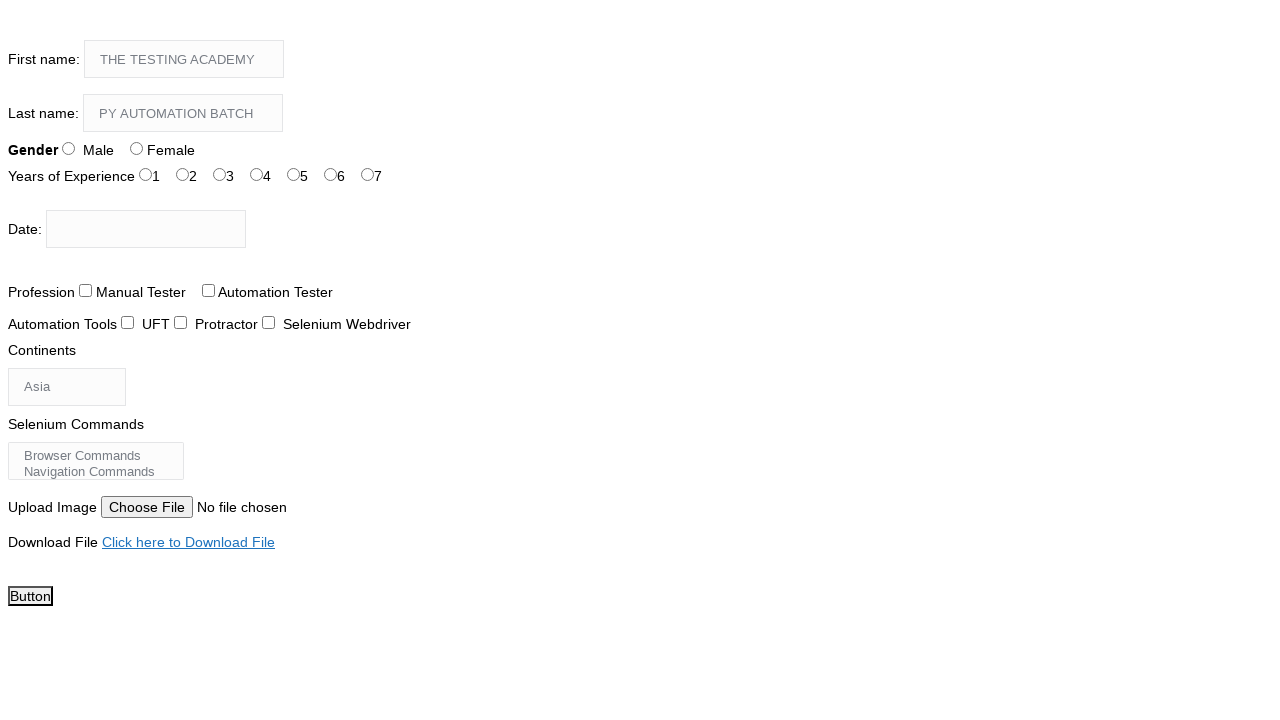

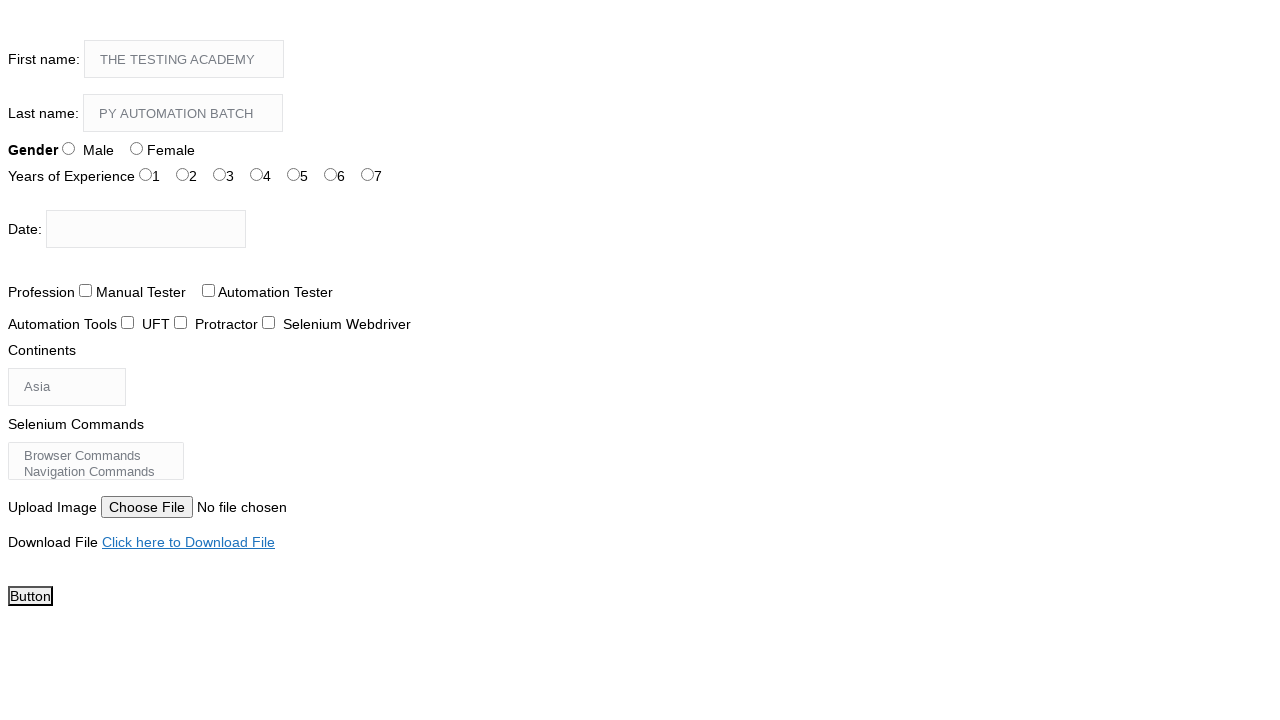